Tests form filling and navigation on DemoQA site by filling email, last name, and first name fields, then navigating to Elements section and clicking on Links

Starting URL: https://demoqa.com/automation-practice-form

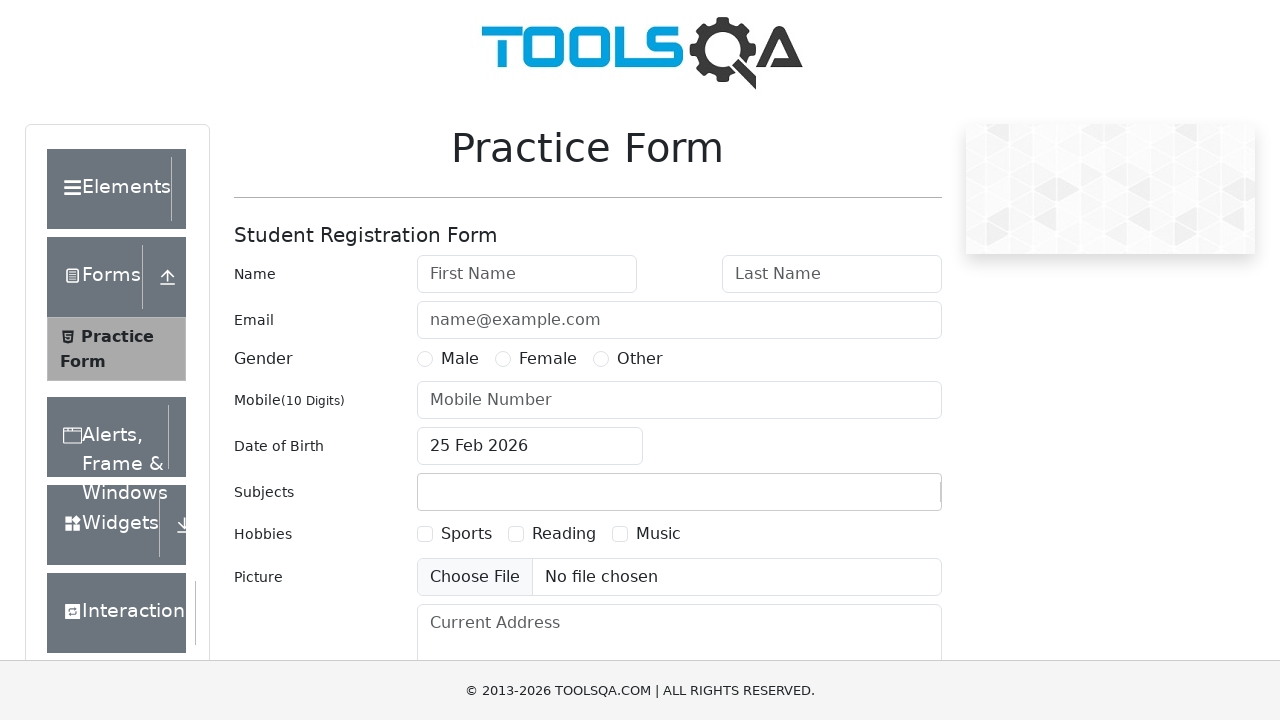

Filled email field with 'testuser@example.com' on #userEmail
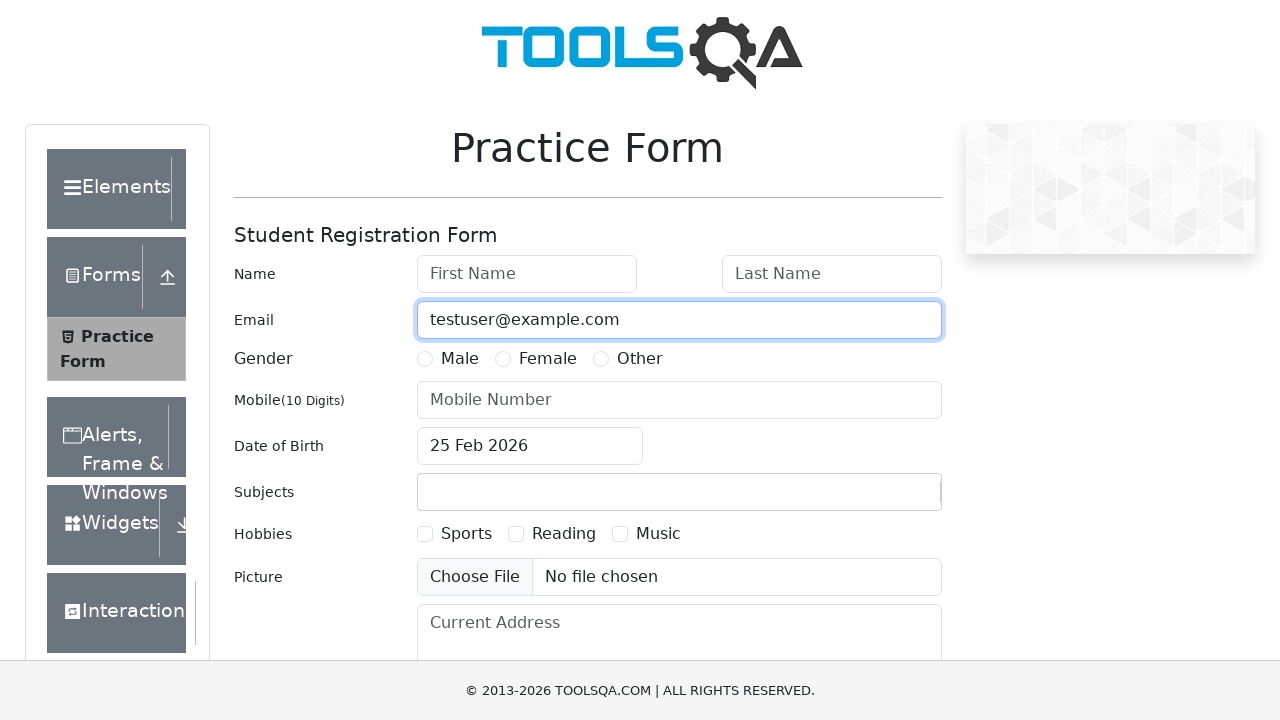

Filled last name field with 'Johnson' on input#lastName
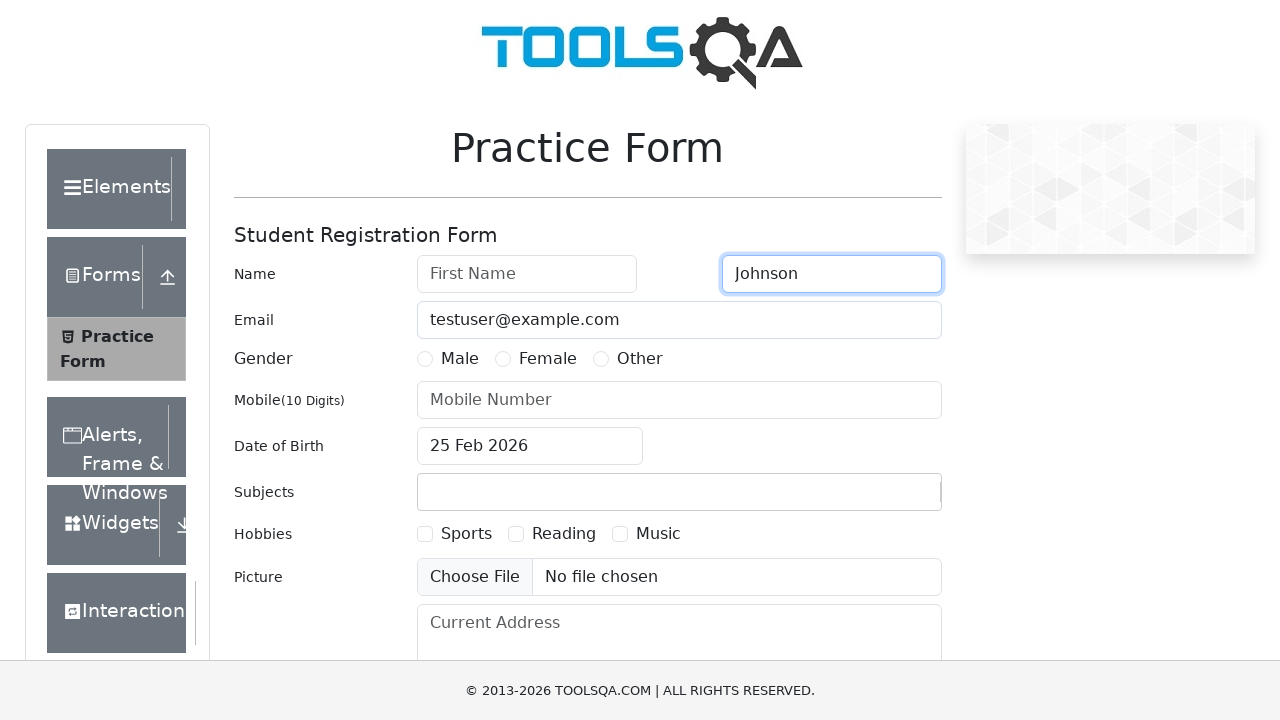

Filled first name field with 'Michael' on //input[@id='firstName']
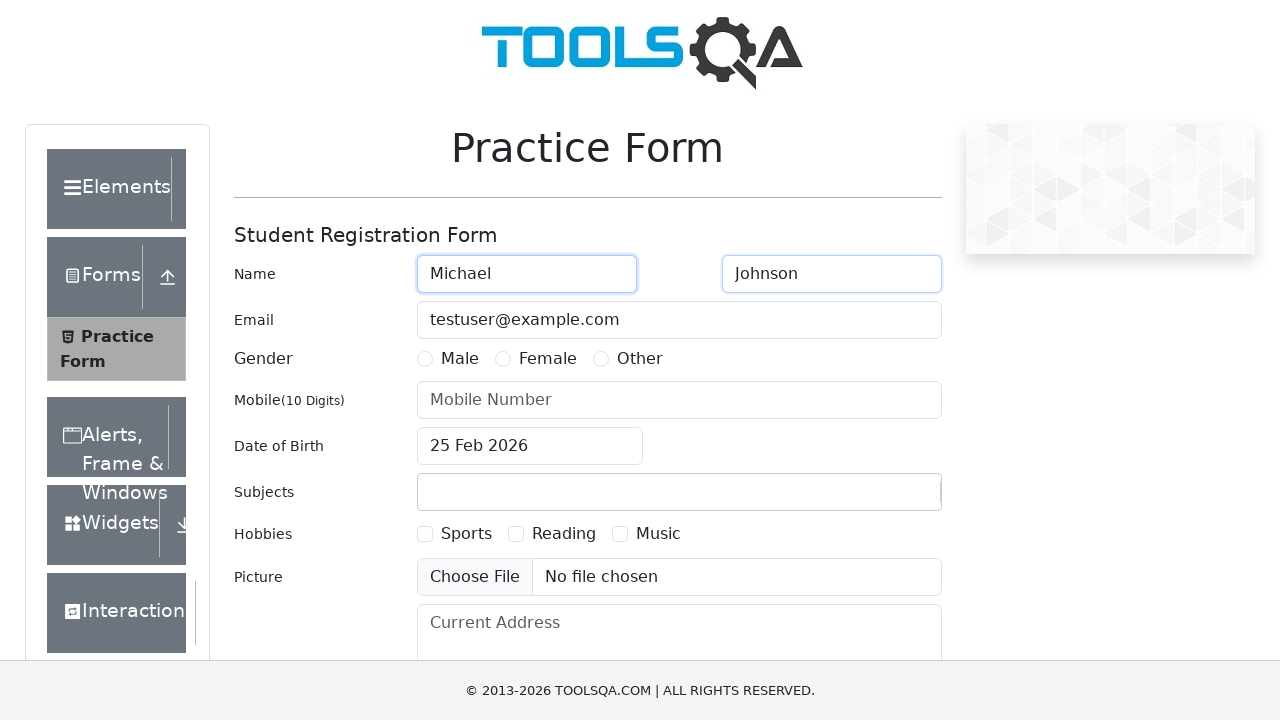

Clicked on Elements section at (109, 189) on xpath=//div[text()='Elements']
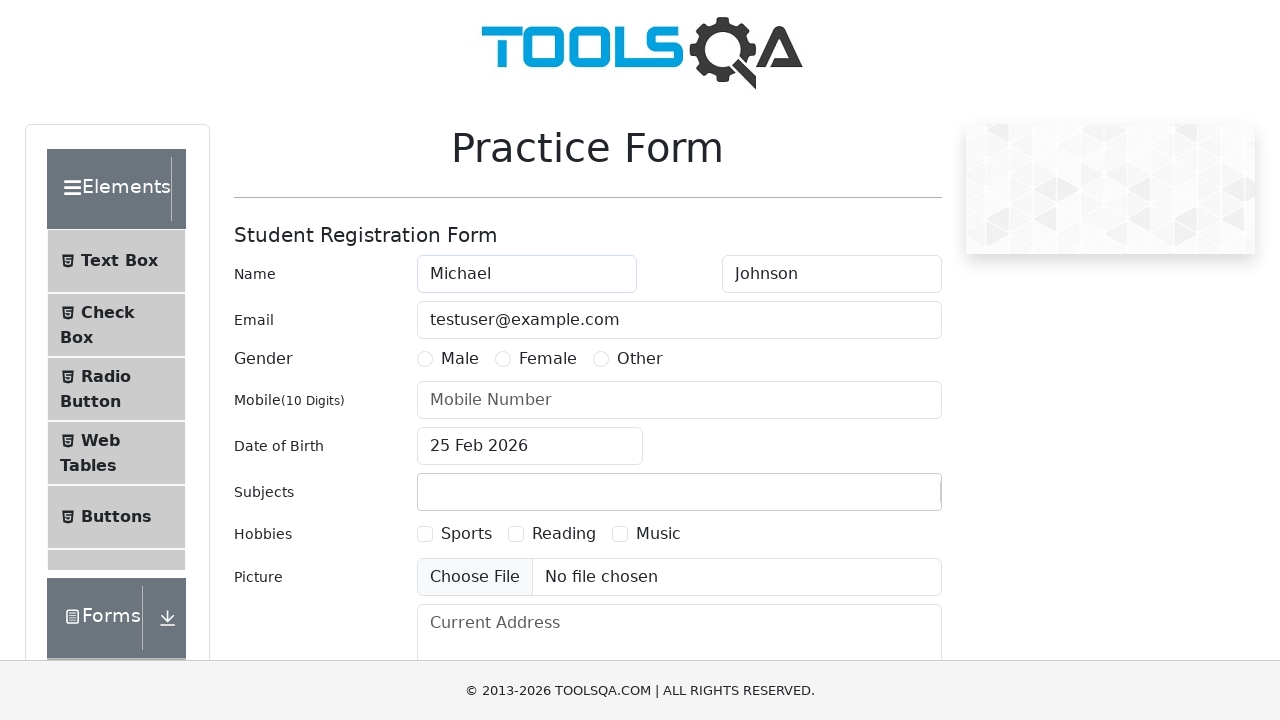

Located Links element
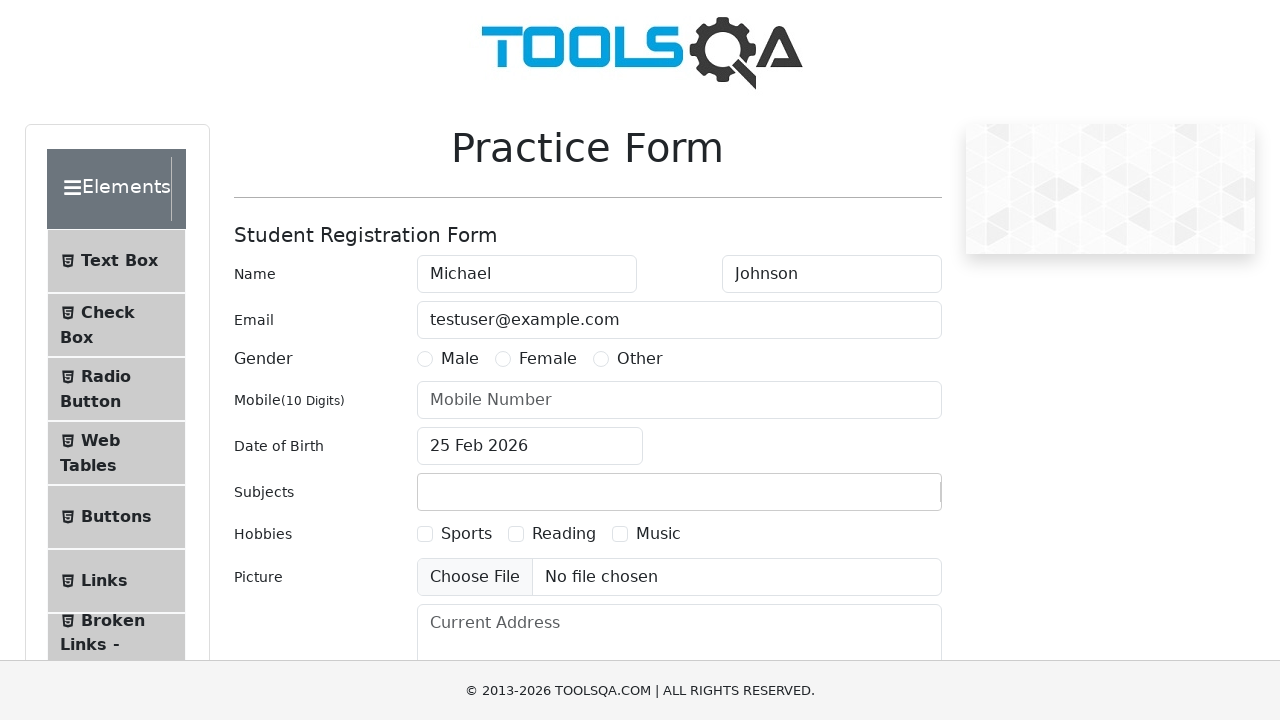

Scrolled Links element into view
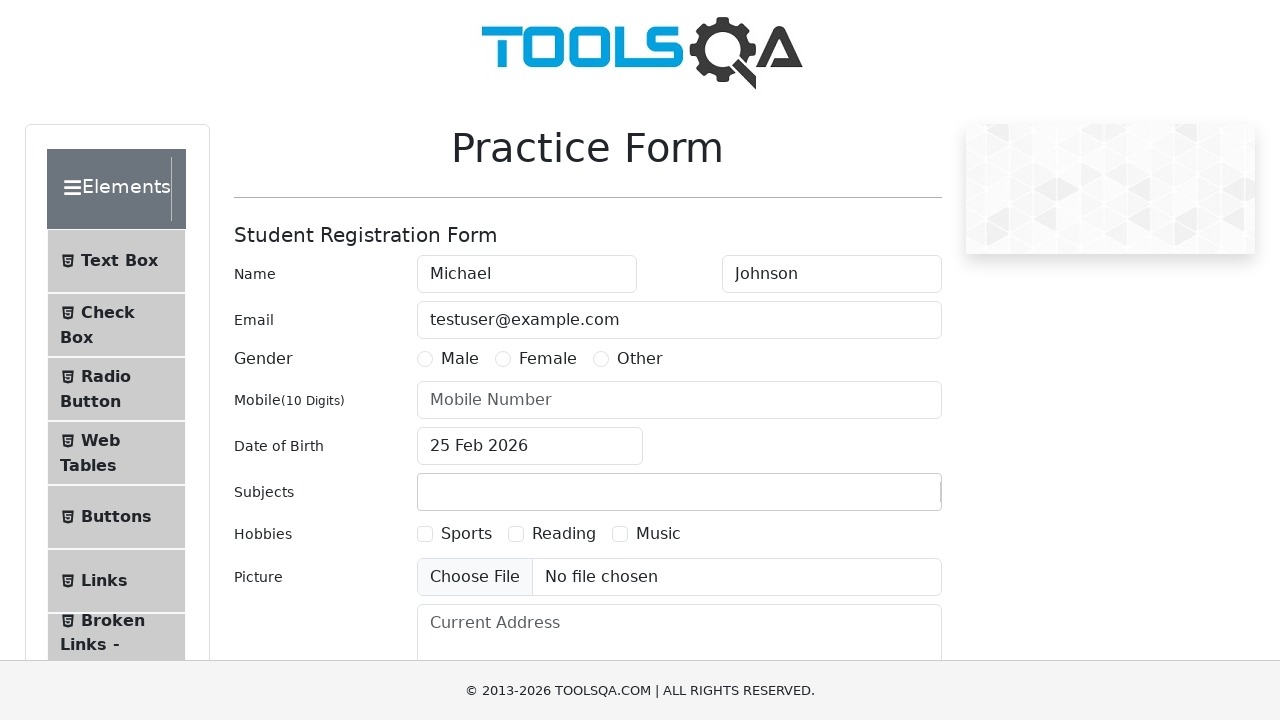

Clicked on Links element at (104, 581) on xpath=//span[text()='Links']
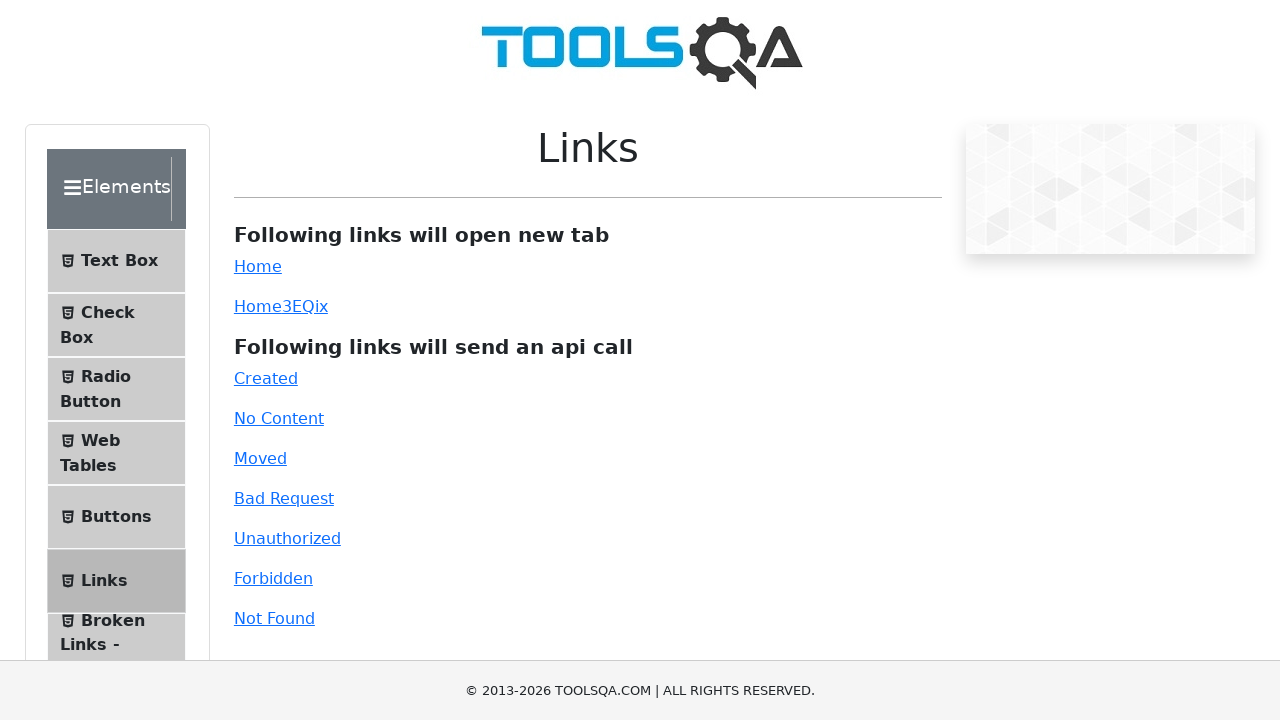

Clicked on Home link at (258, 266) on text=Home
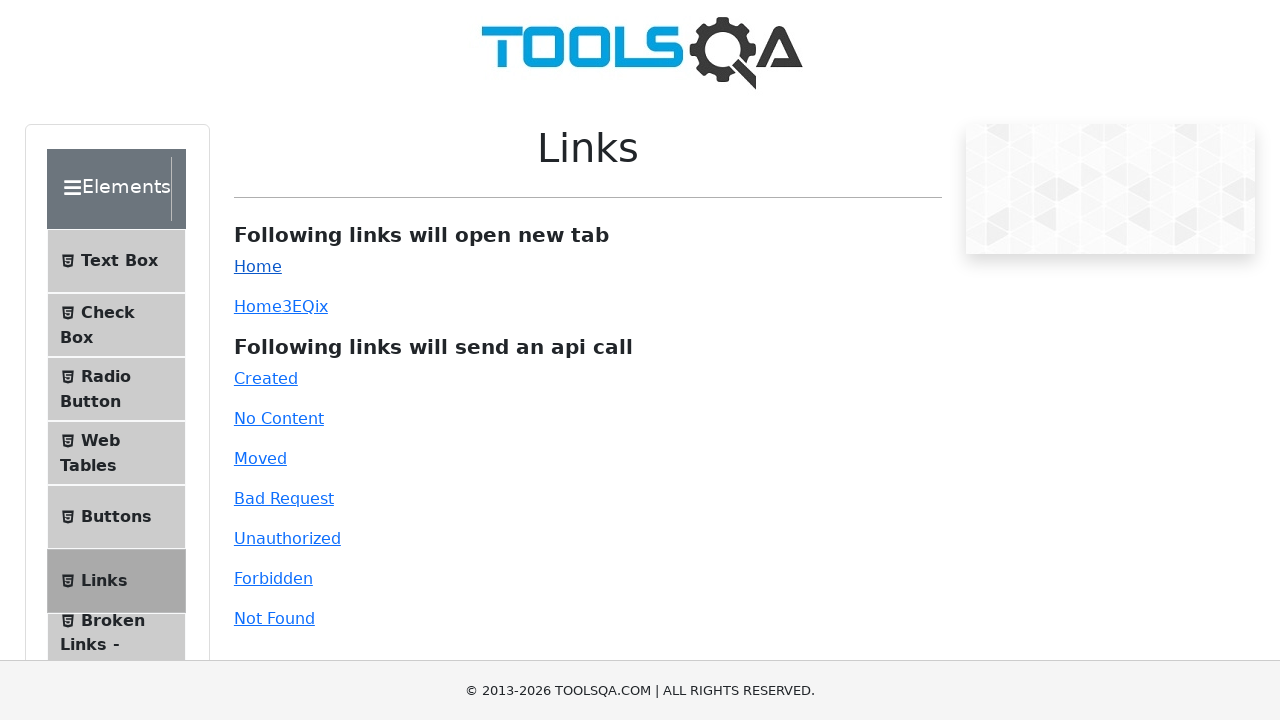

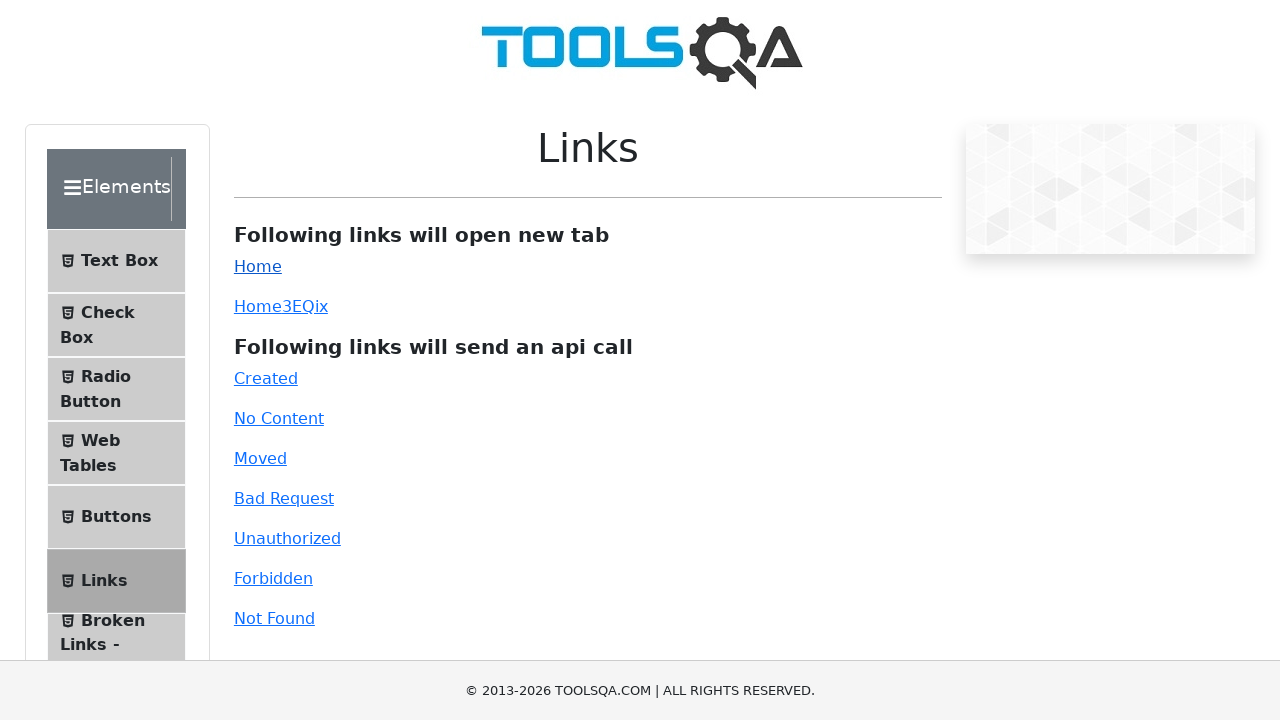